Tests radio button functionality by clicking on blue and red color radio buttons and verifying their selection states change correctly (only one can be selected at a time).

Starting URL: http://samples.gwtproject.org/samples/Showcase/Showcase.html#!CwRadioButton

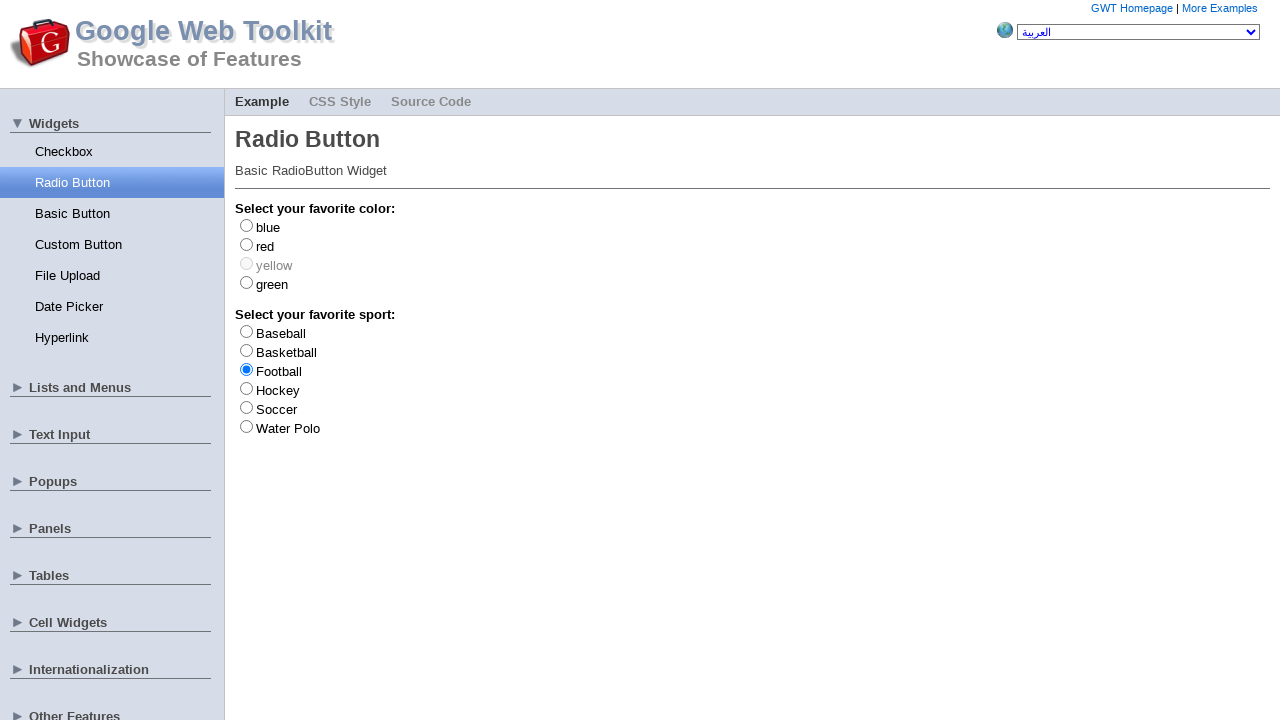

Waited for radio button selectors to load
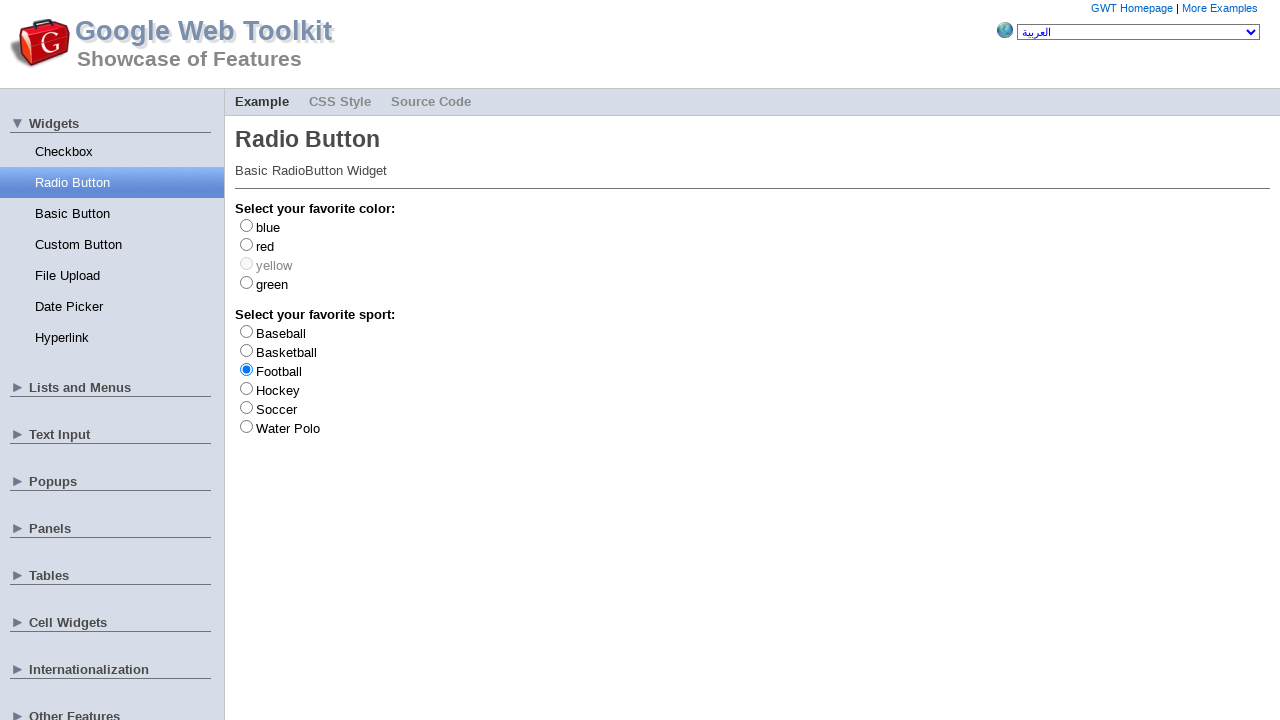

Located blue radio button
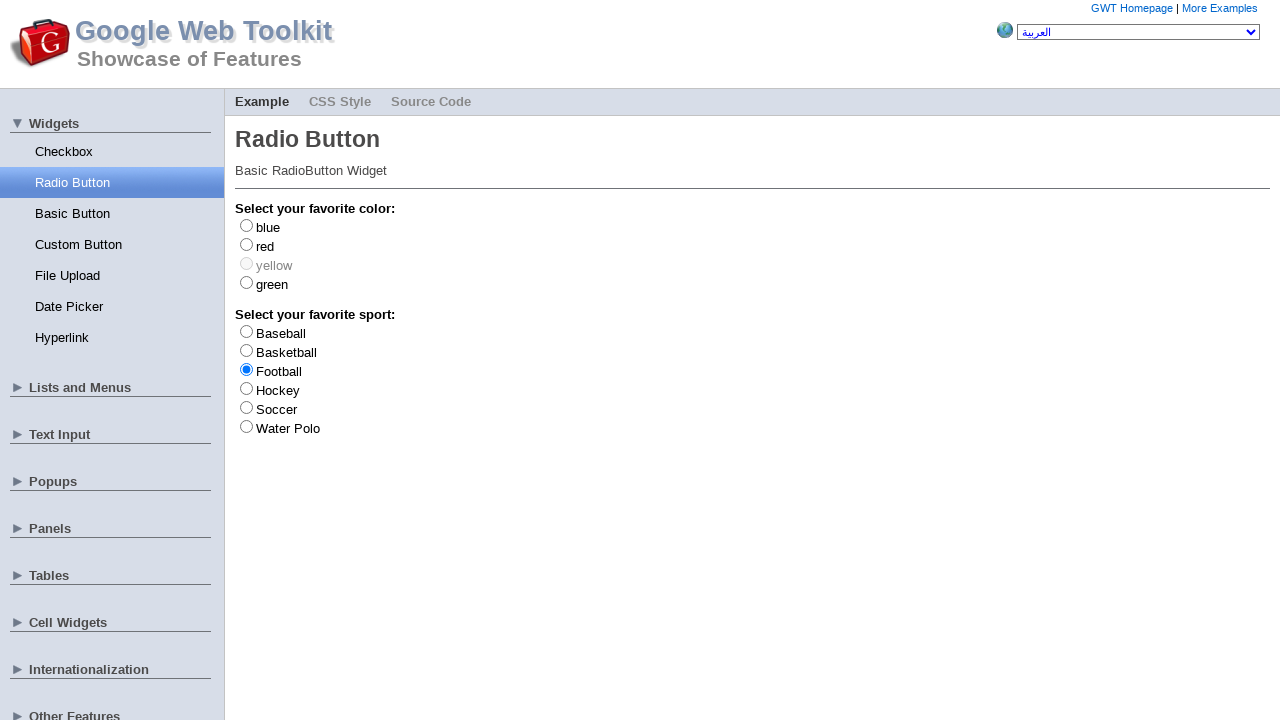

Located red radio button
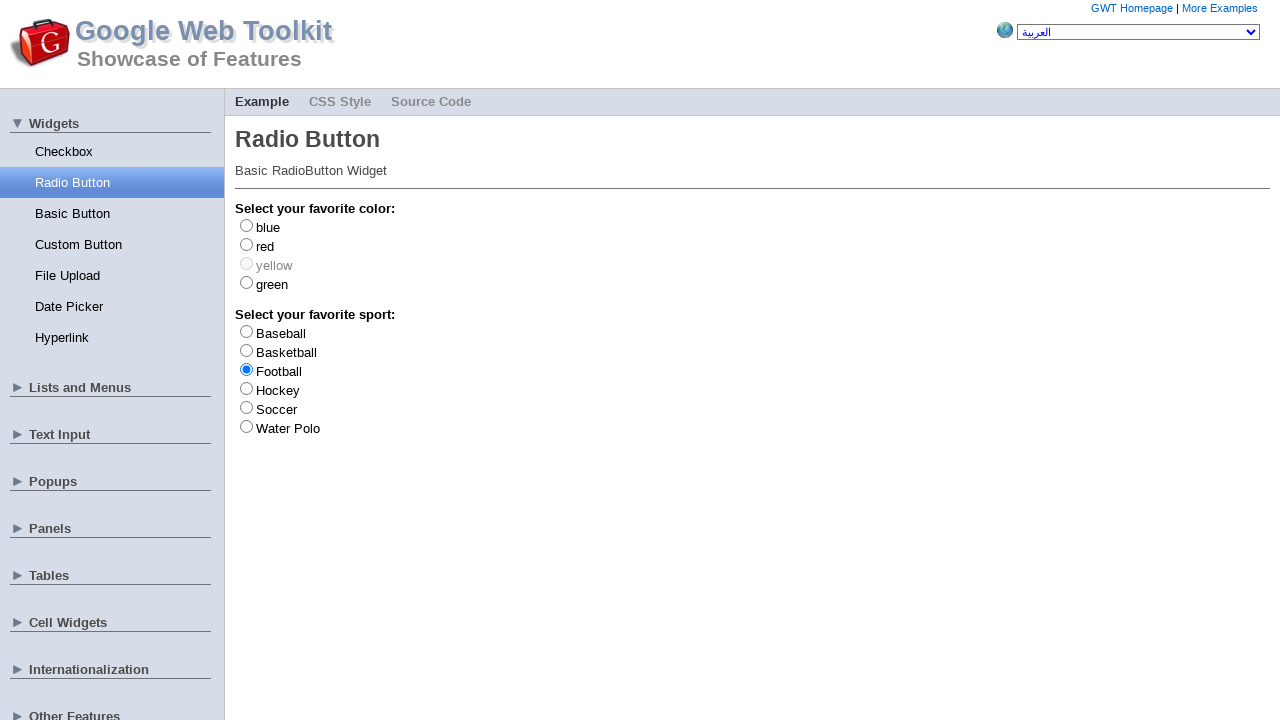

Clicked blue radio button at (246, 225) on #gwt-debug-cwRadioButton-color-blue-input
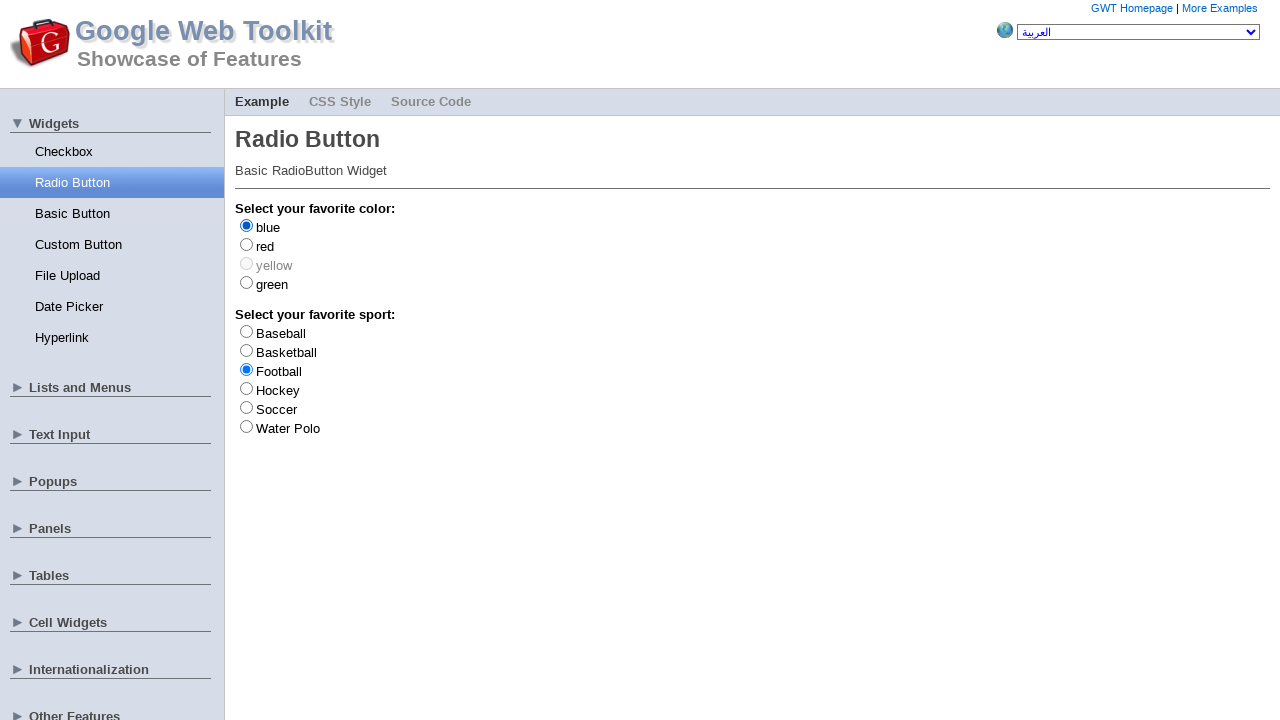

Verified blue radio button is now selected
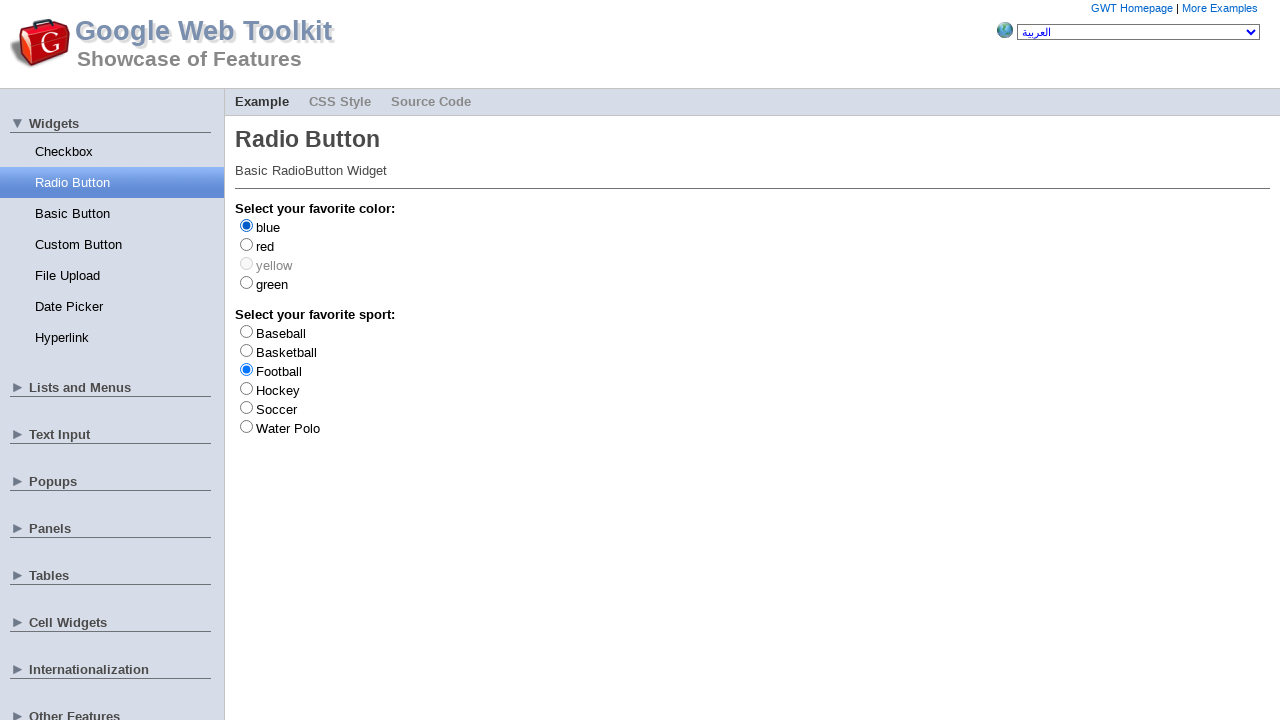

Clicked red radio button at (246, 244) on #gwt-debug-cwRadioButton-color-red-input
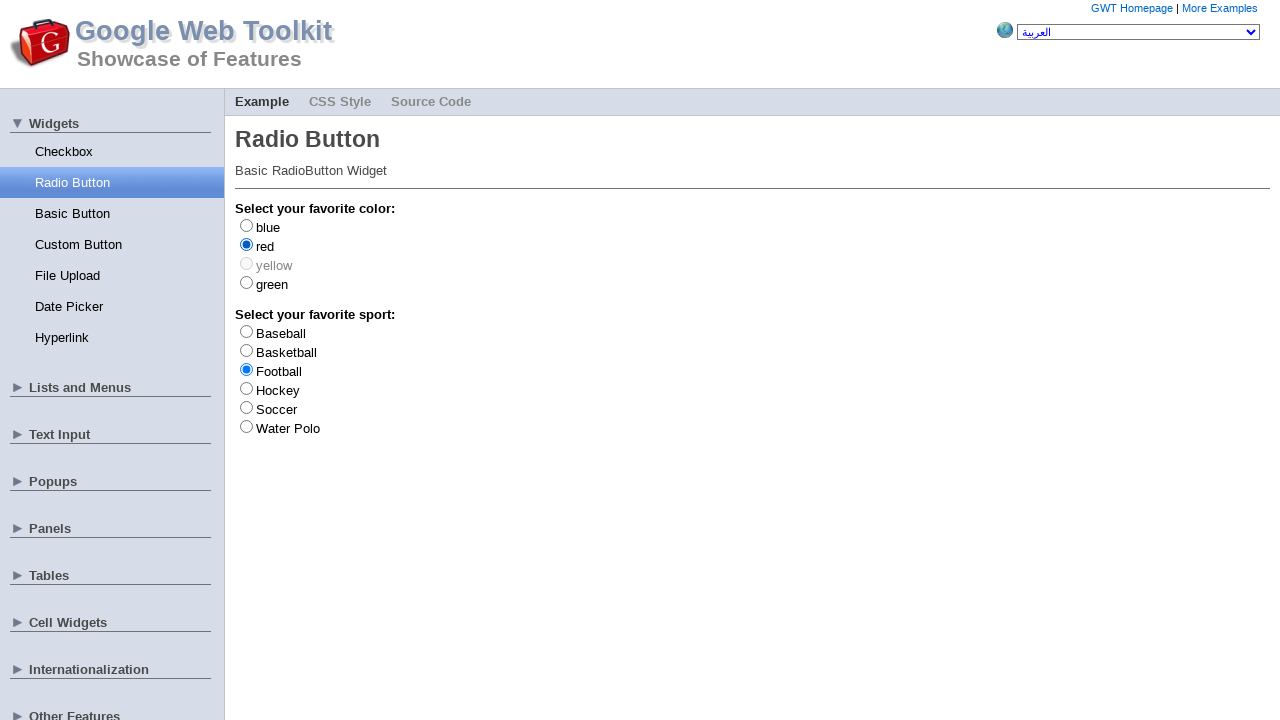

Verified red radio button is now selected and blue is deselected
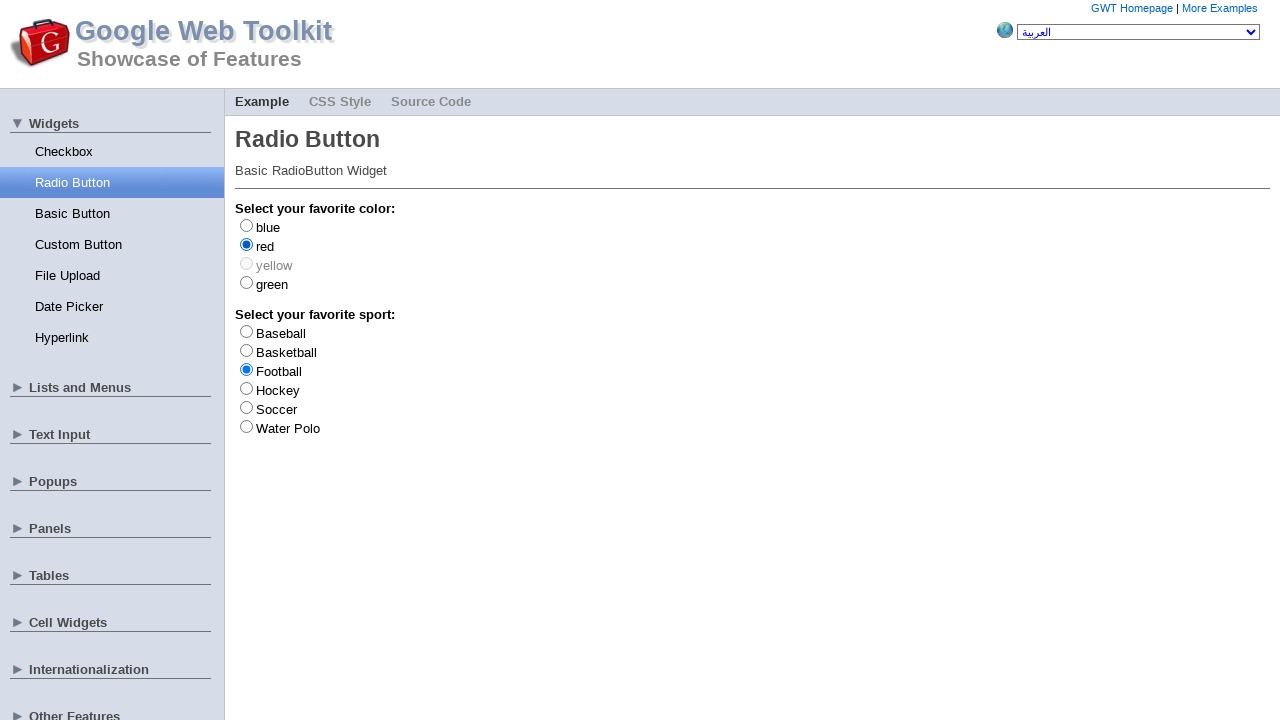

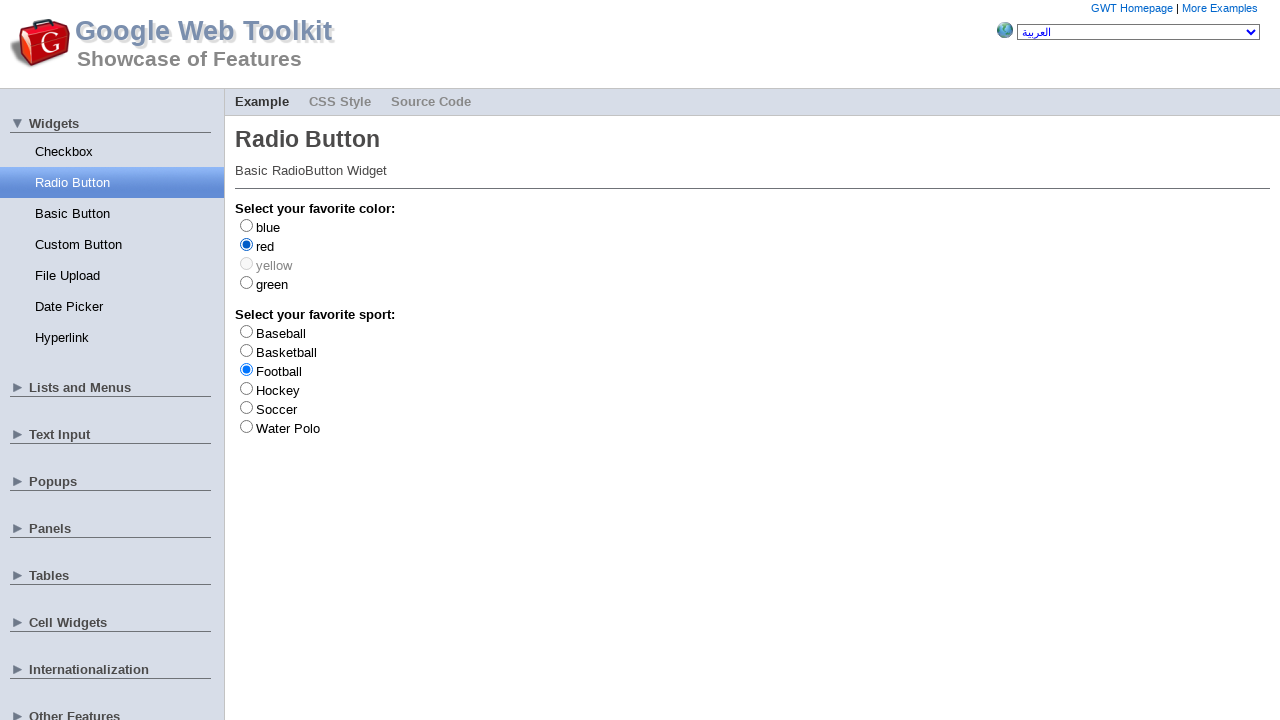